Tests jQuery Growl notification functionality by injecting jQuery and jQuery Growl library into the page, then displaying a growl notification message.

Starting URL: http://the-internet.herokuapp.com

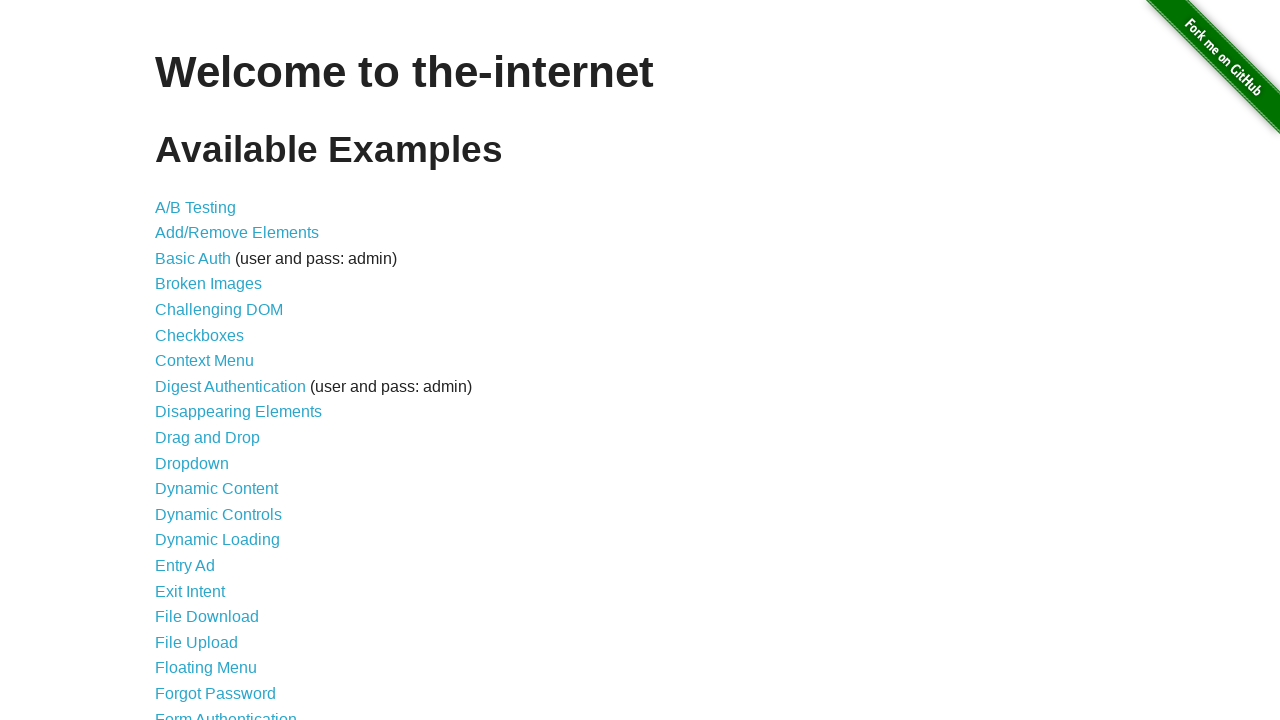

Injected jQuery library into the page
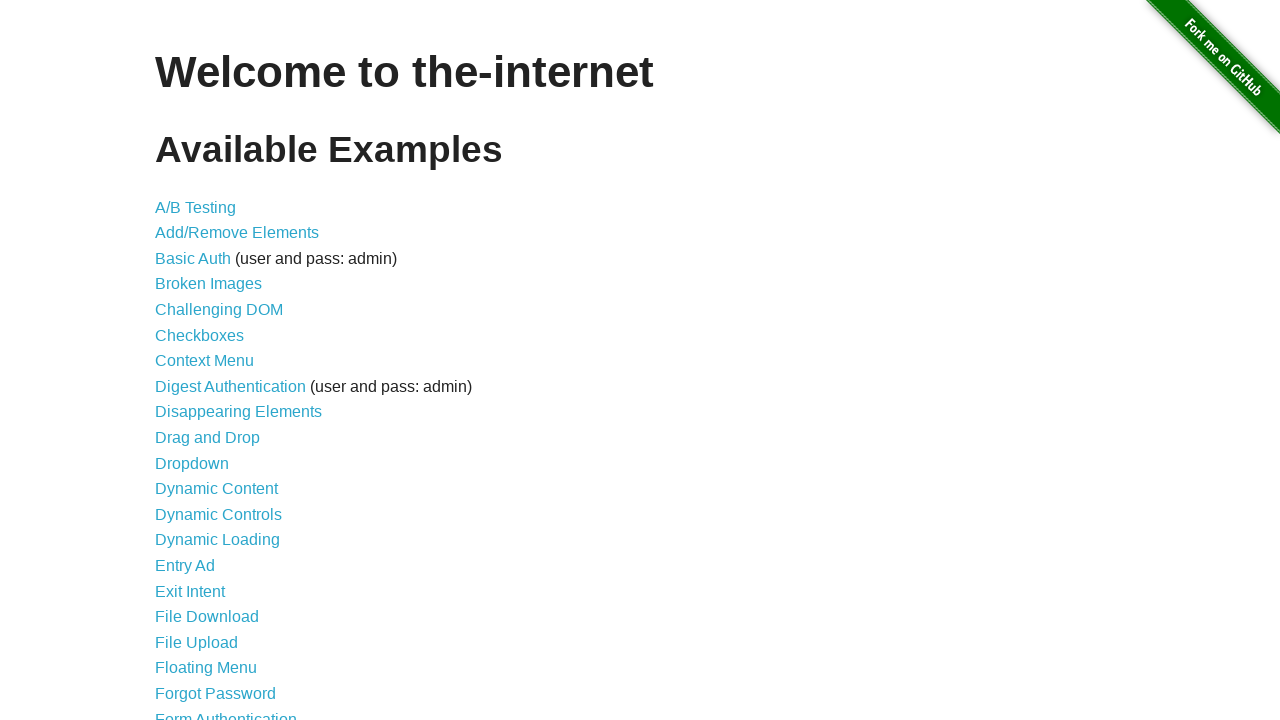

Waited for jQuery to load and become available
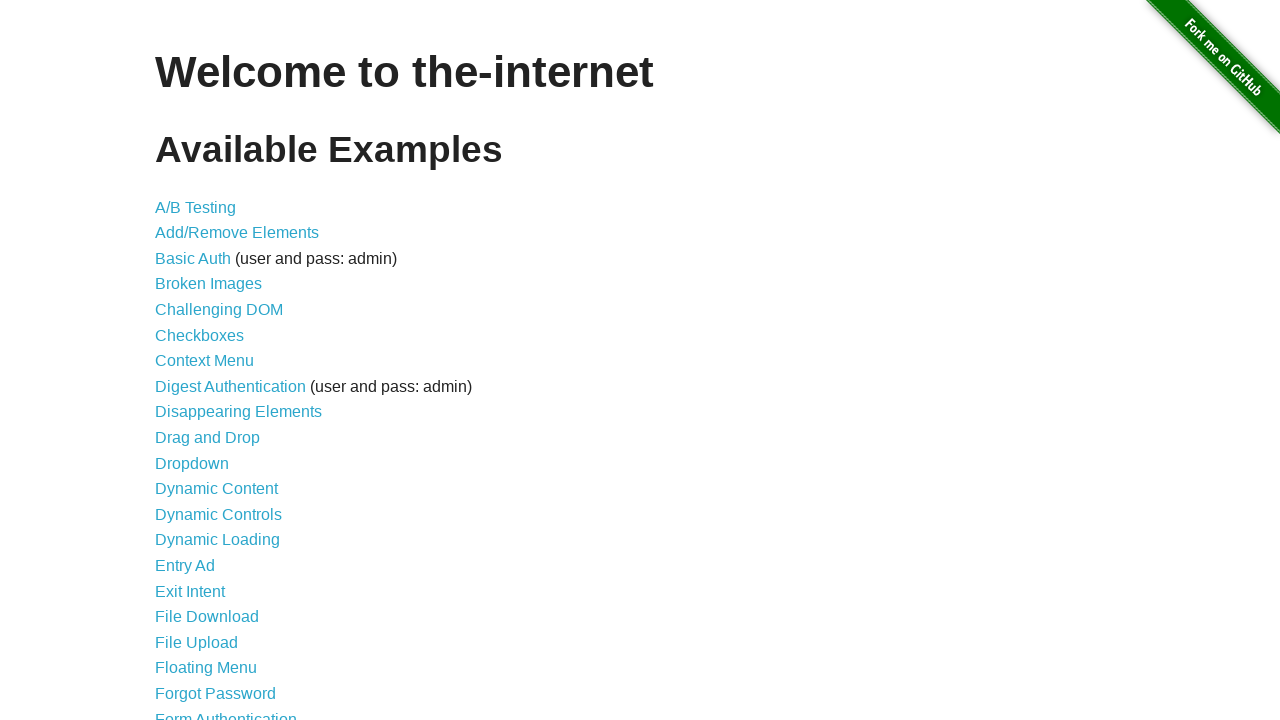

Loaded jQuery Growl library script
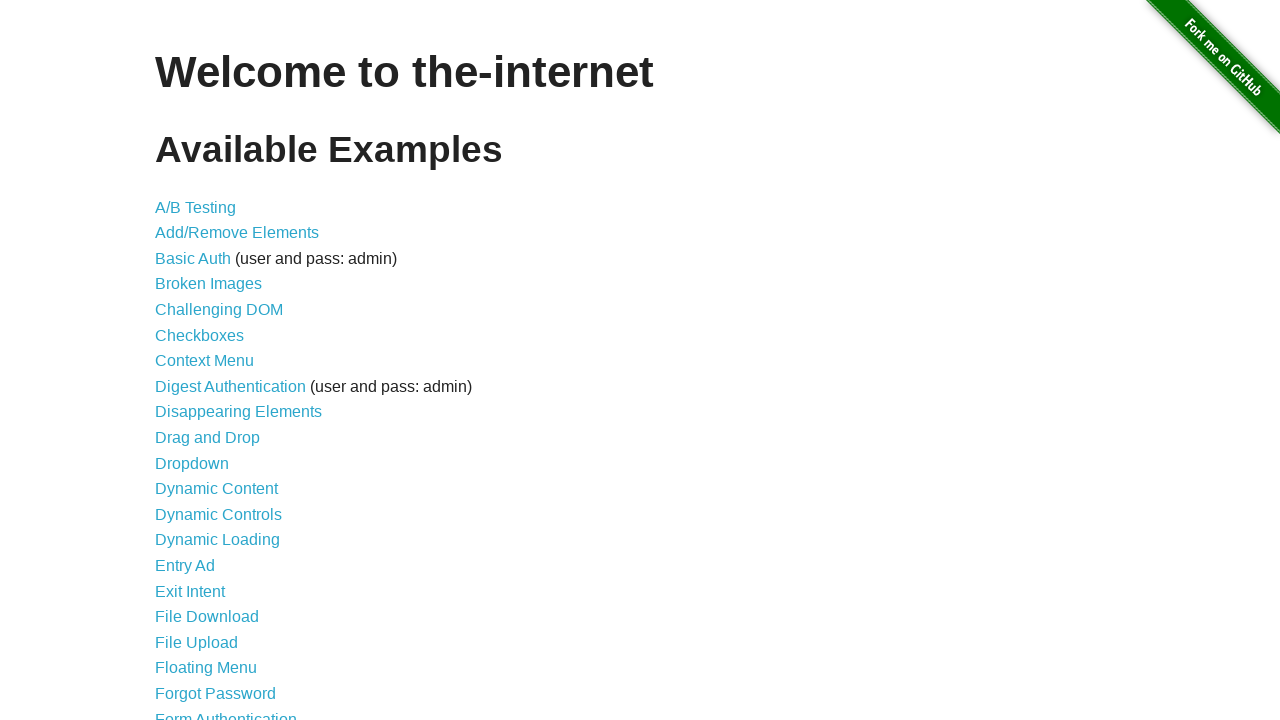

Added jQuery Growl CSS stylesheet to the page
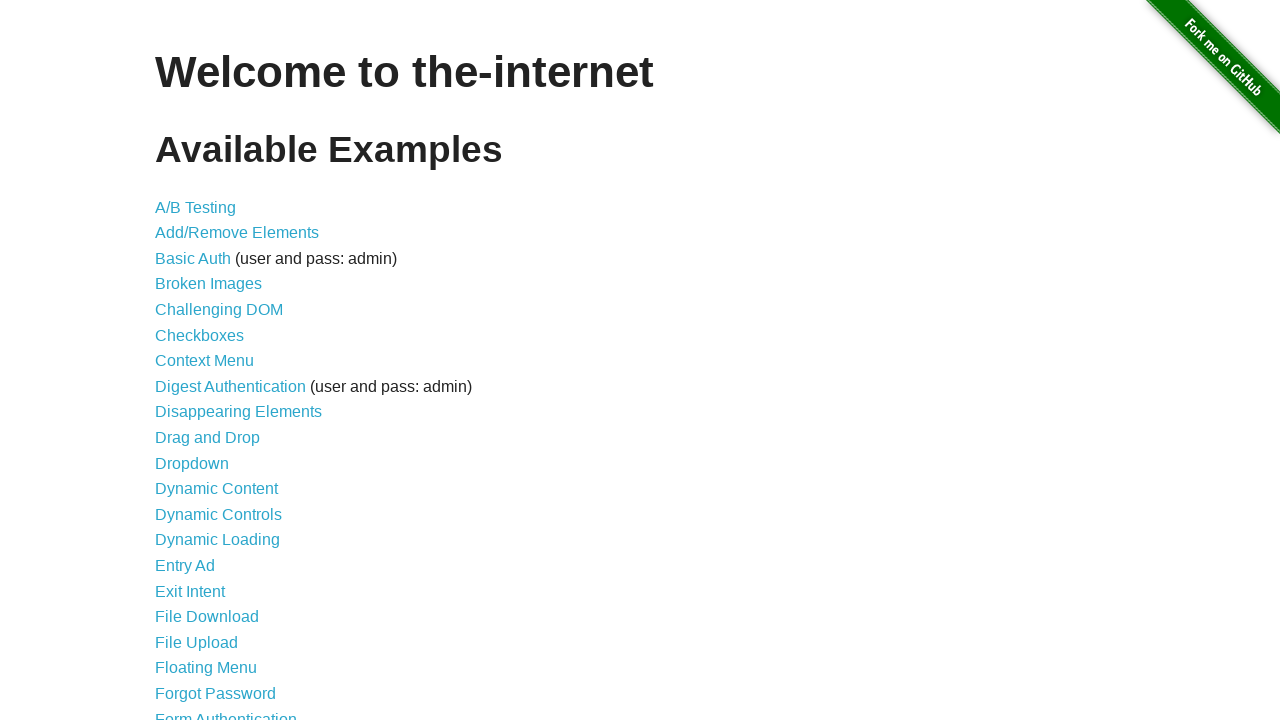

Waited 1 second for Growl library to fully load
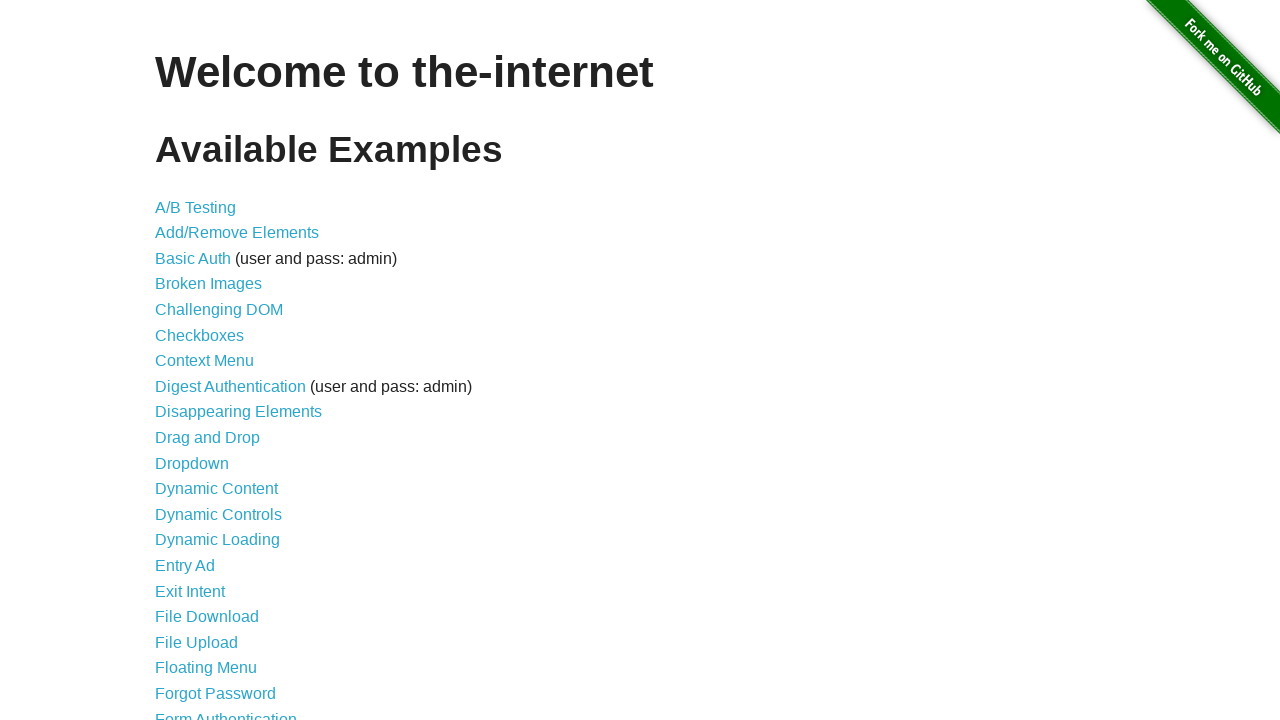

Displayed Growl notification with title 'GET' and message '/'
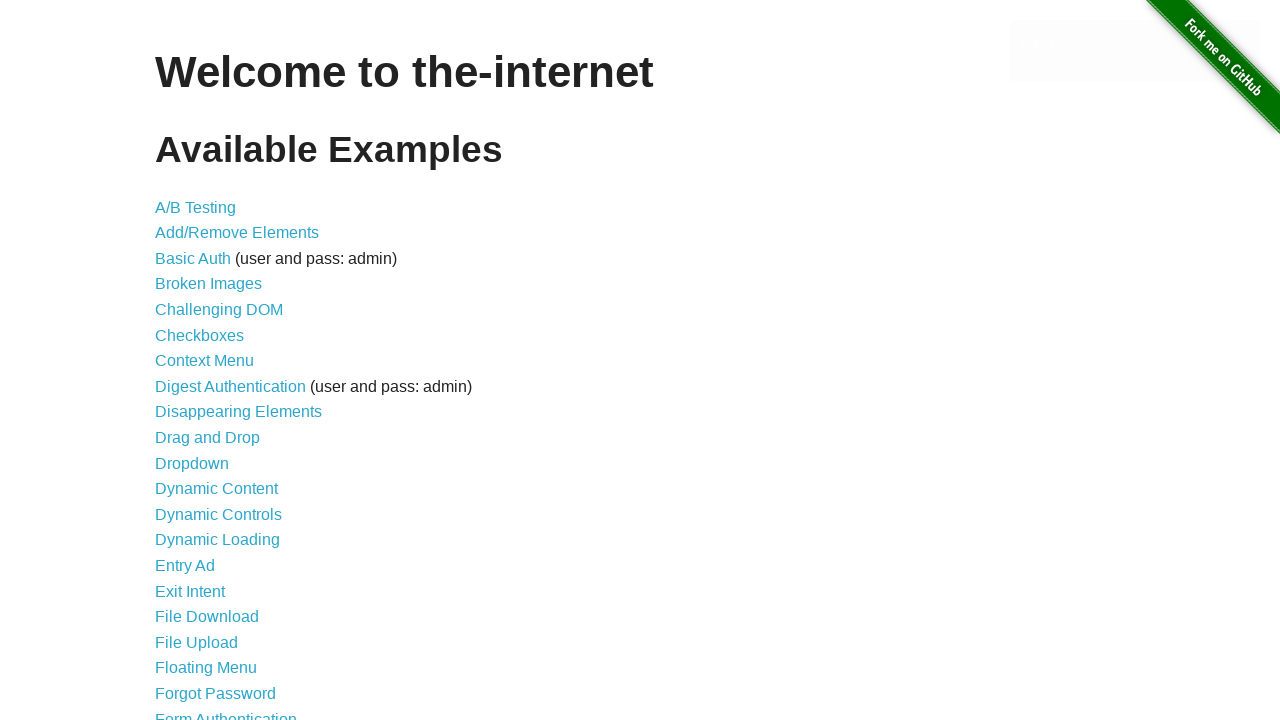

Waited 3 seconds to observe the Growl notification
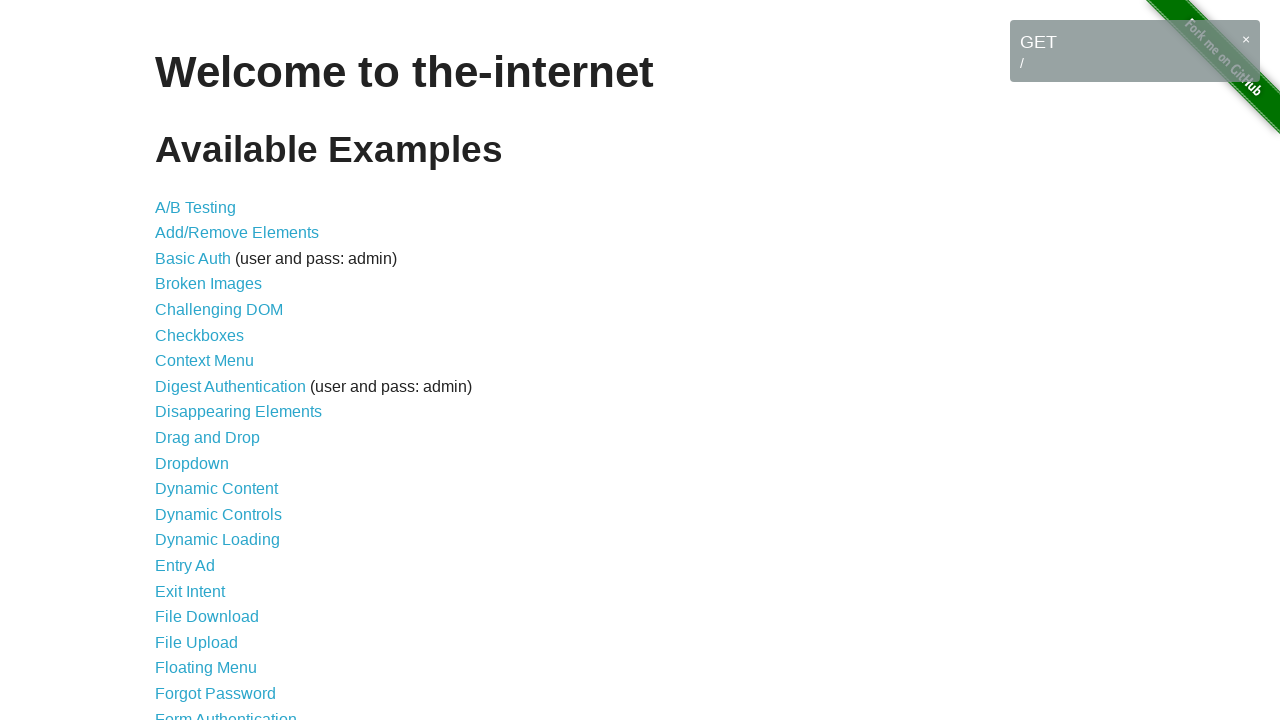

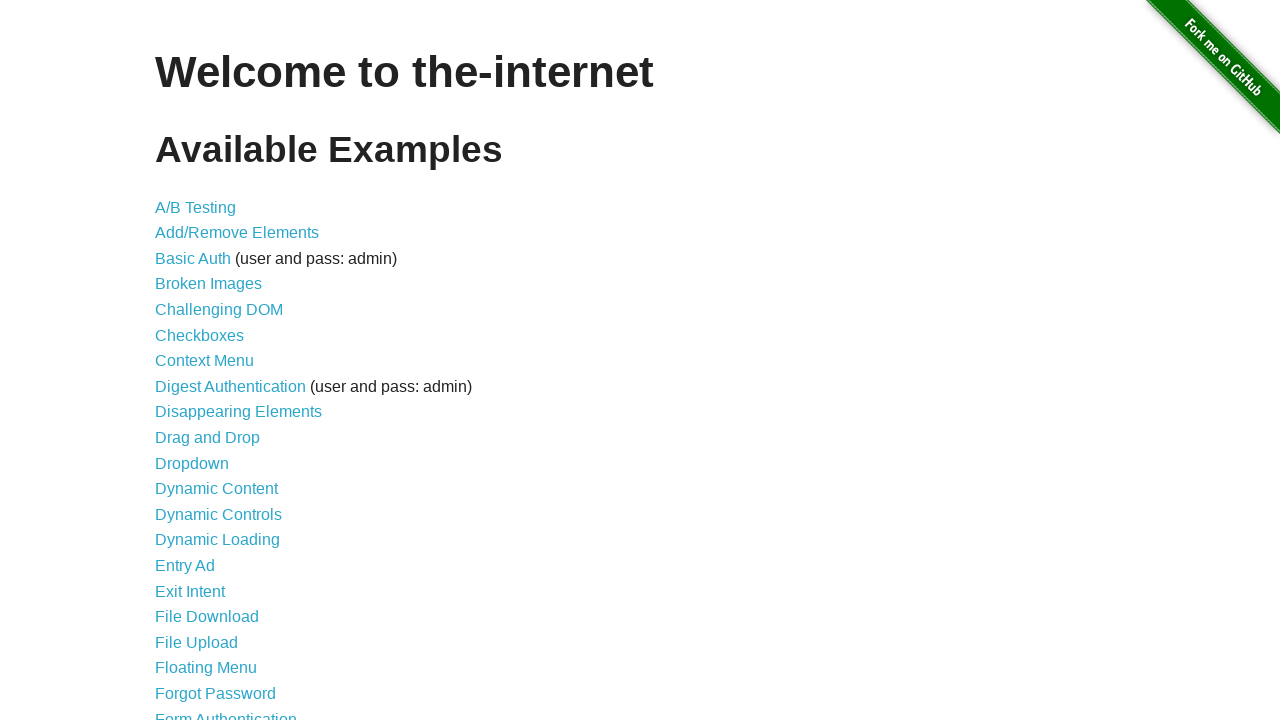